Tests navigation to the contact page and verifies the welcome message is displayed

Starting URL: https://jupiter.cloud.planittesting.com/#/

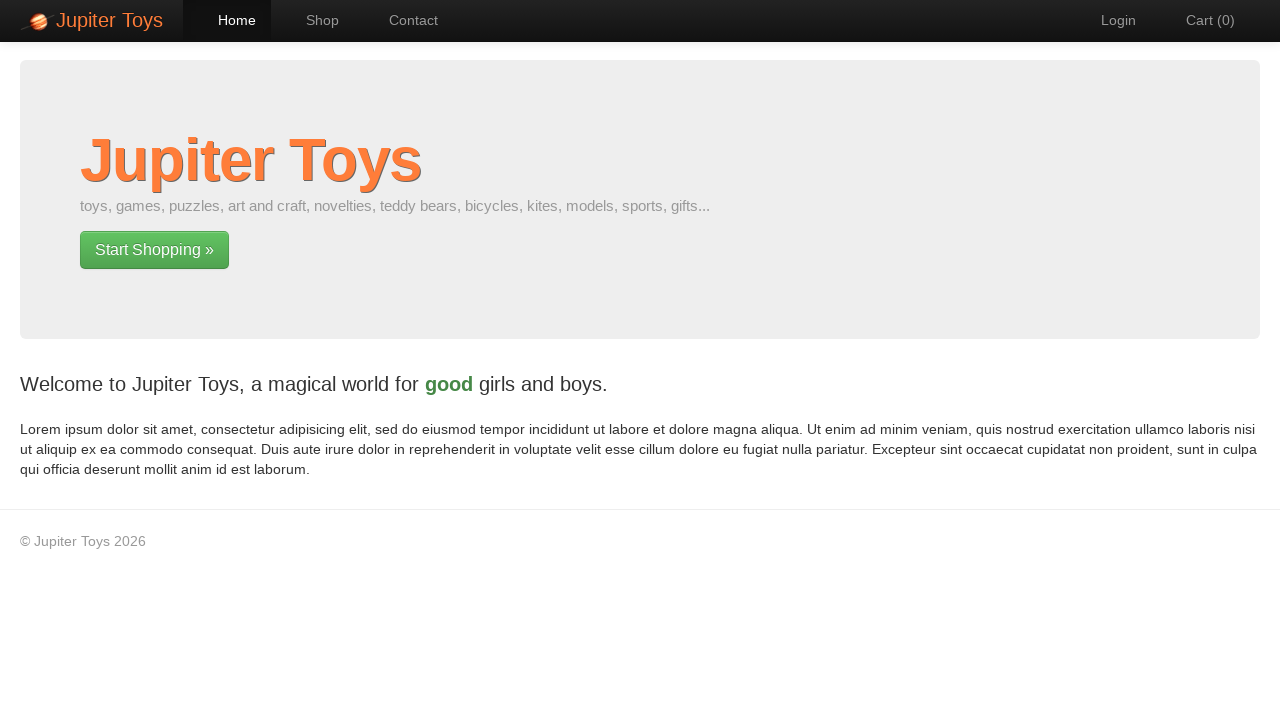

Clicked Contact link to navigate to contact page at (404, 20) on text='Contact'
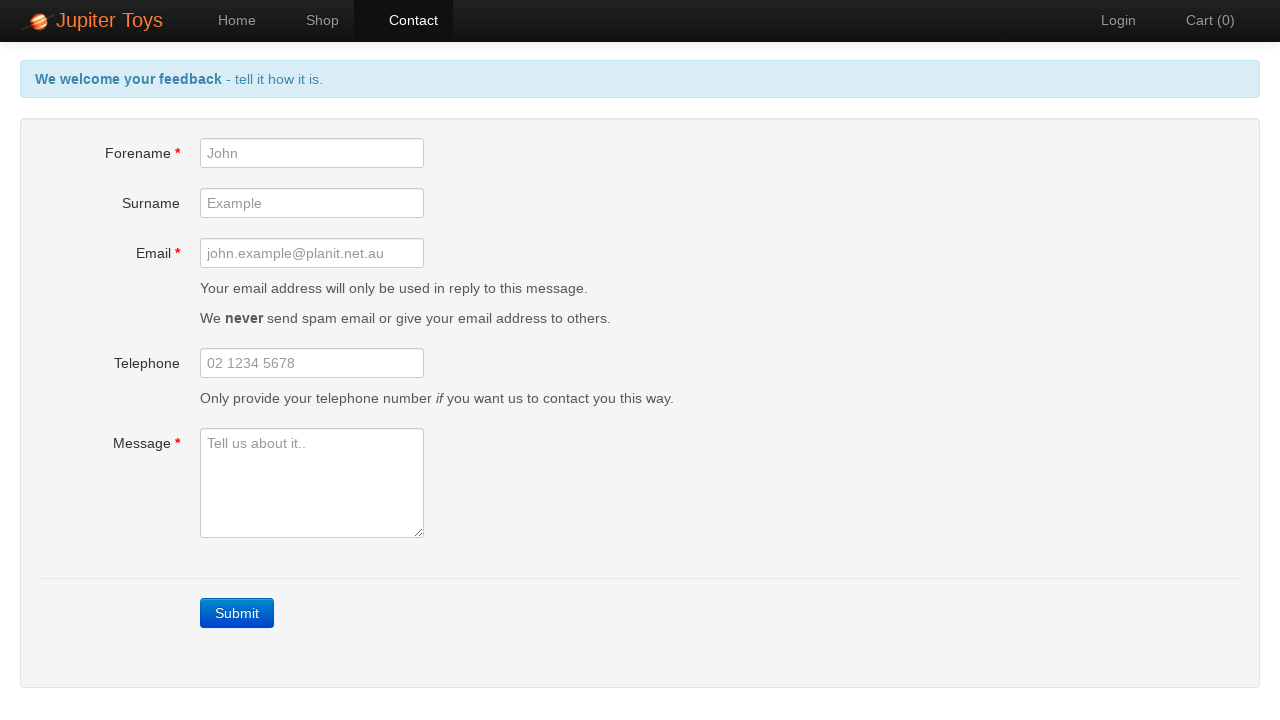

Contact page header message is now visible
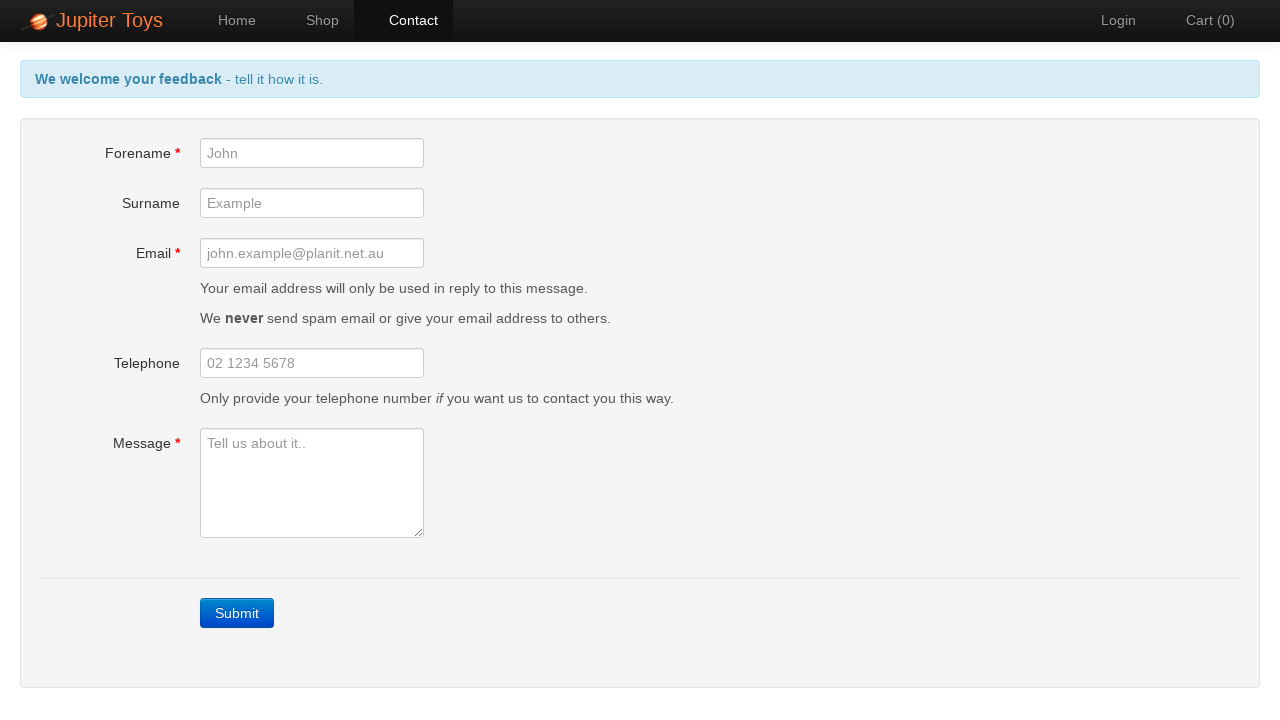

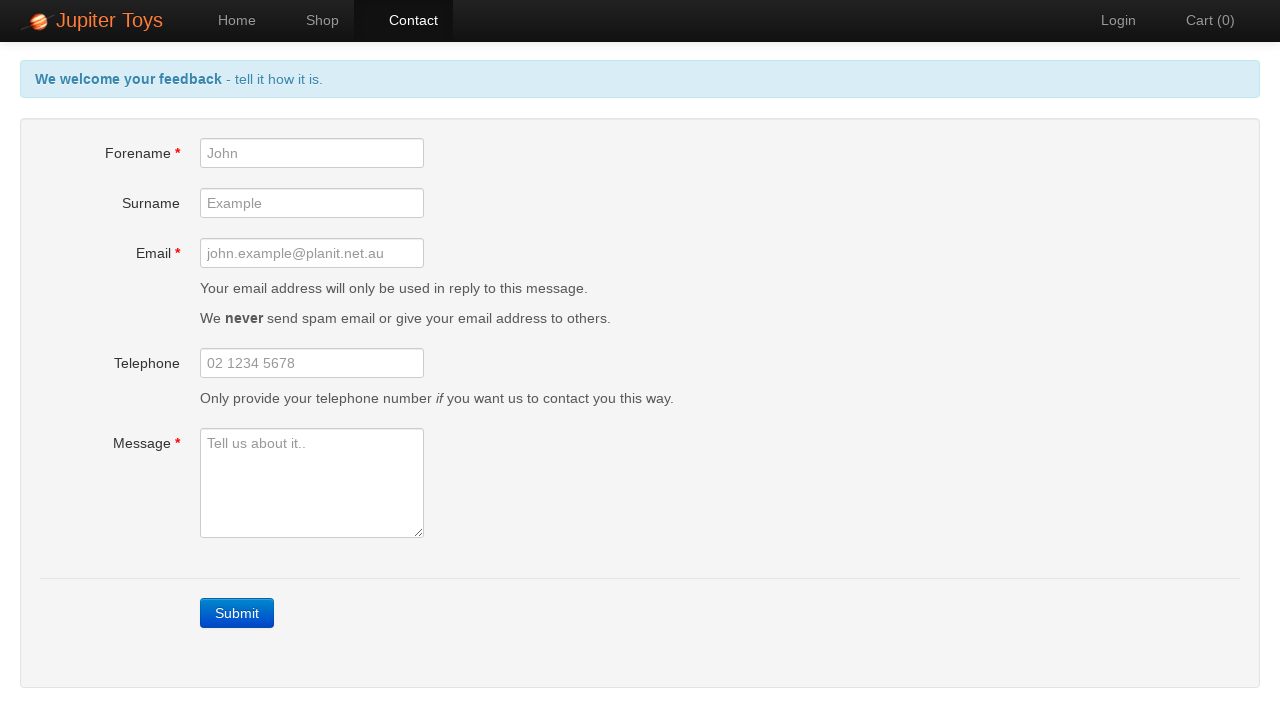